Tests JavaScript alert handling by clicking a button that triggers an alert, verifying the alert text contains an expected message, and accepting the alert.

Starting URL: http://www.tizag.com/javascriptT/javascriptalert.php

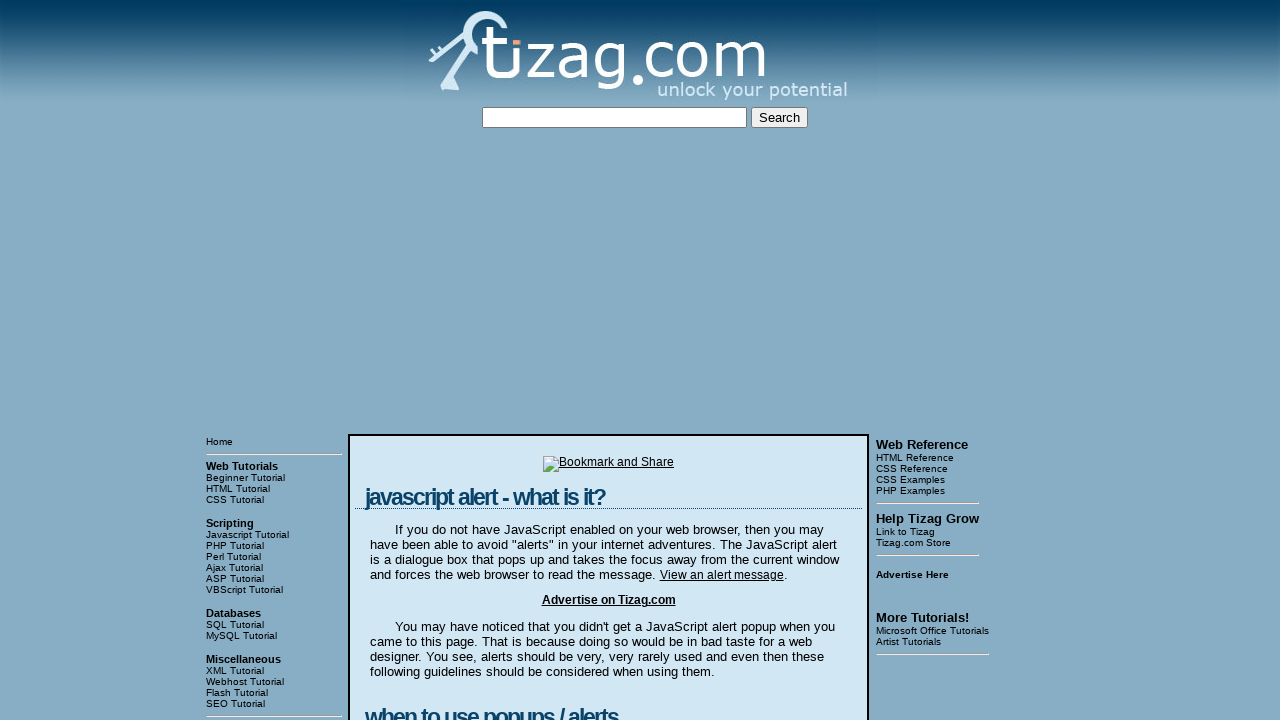

Clicked button to trigger JavaScript alert at (428, 361) on input[type='button']
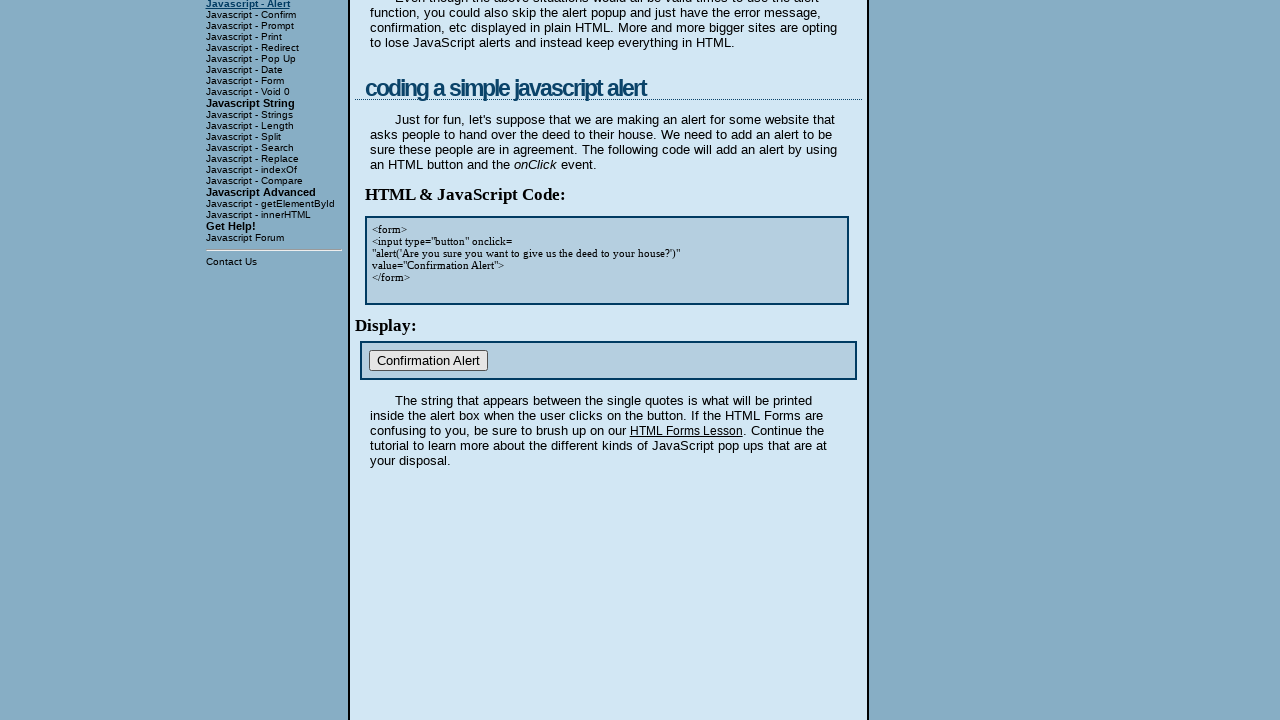

Set up dialog handler to accept alerts containing expected message
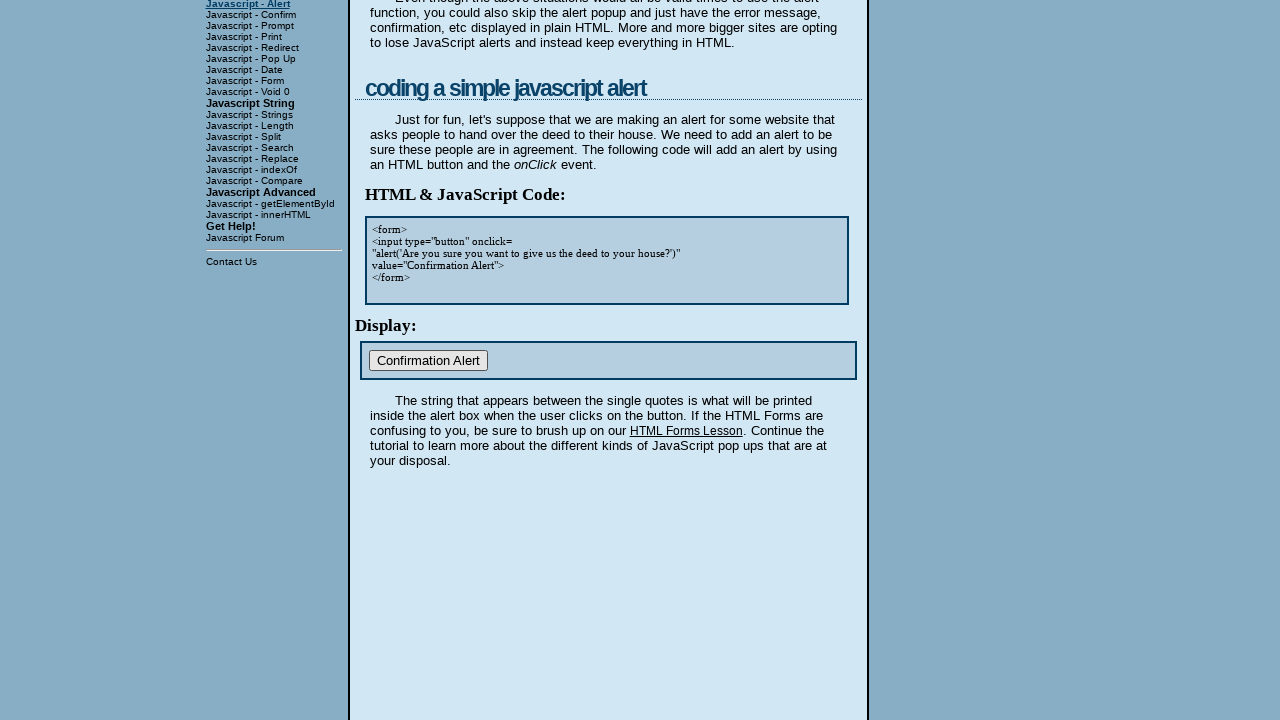

Clicked button again to trigger alert with handler ready at (428, 361) on input[type='button']
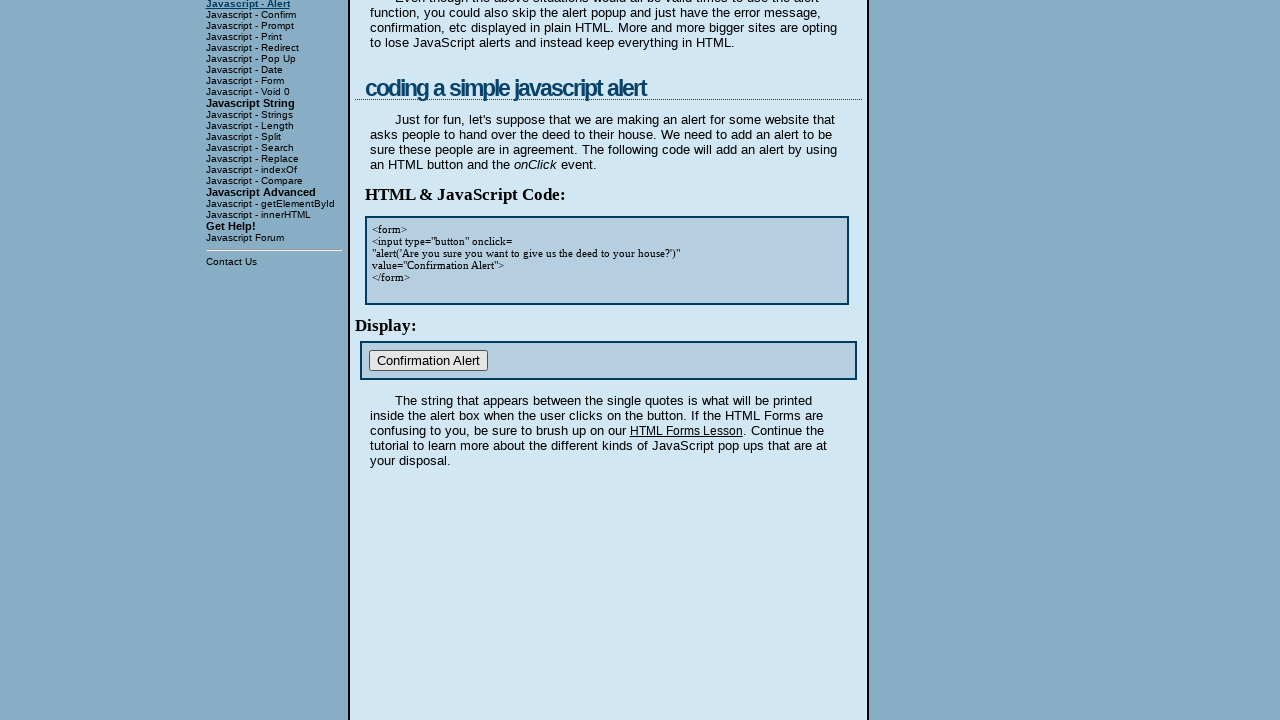

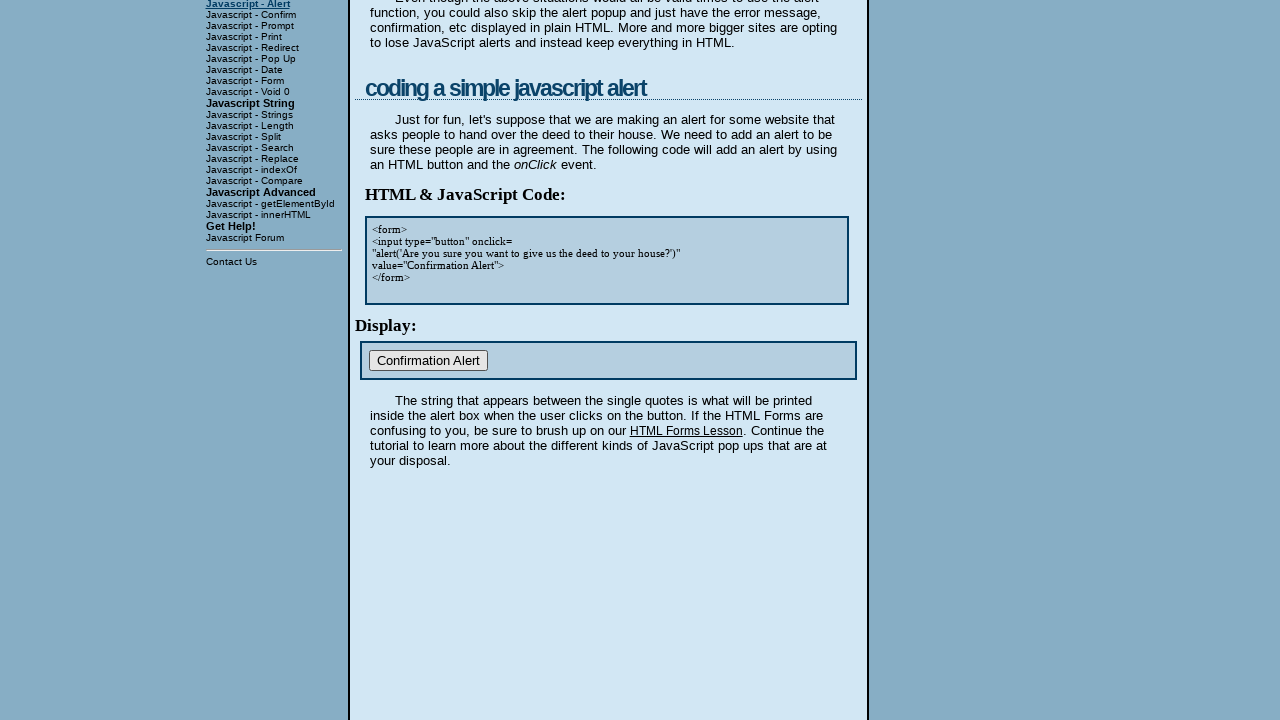